Tests keyboard navigation functionality by using ARROW_DOWN and ARROW_UP keys to scroll through the demoqa auto-complete page.

Starting URL: https://demoqa.com/auto-complete

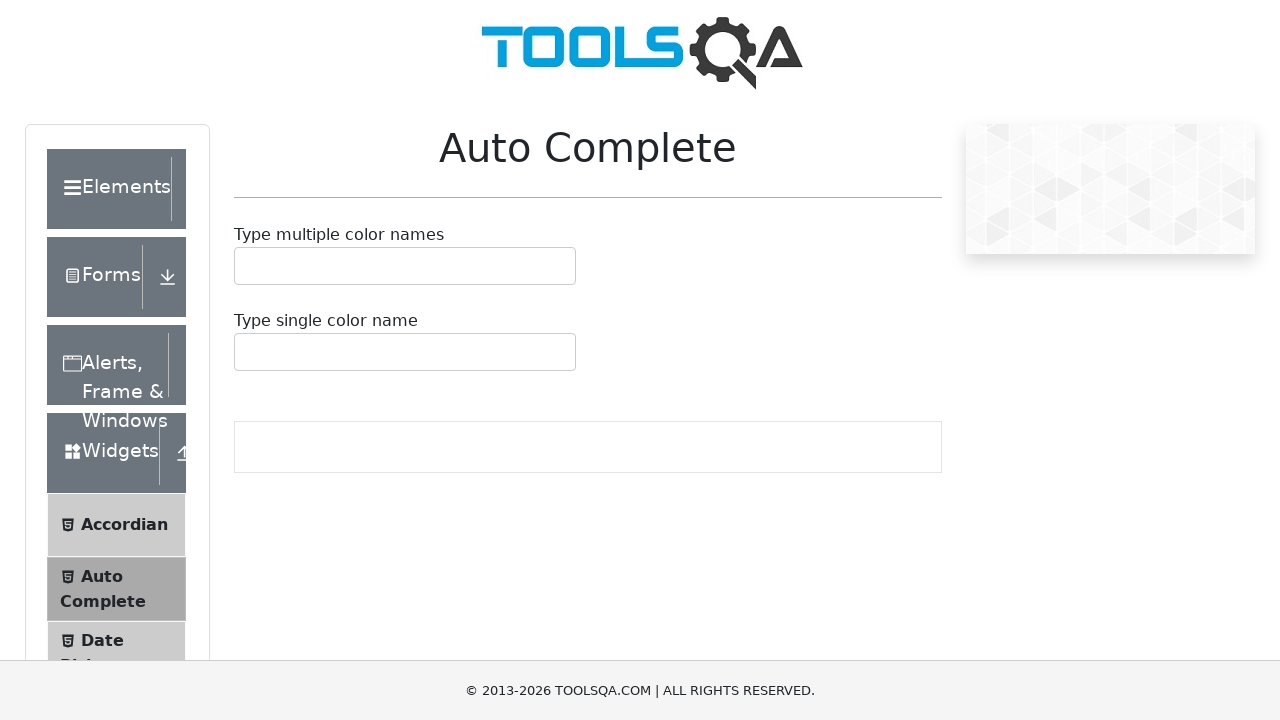

Pressed ARROW_DOWN key to scroll down in auto-complete list
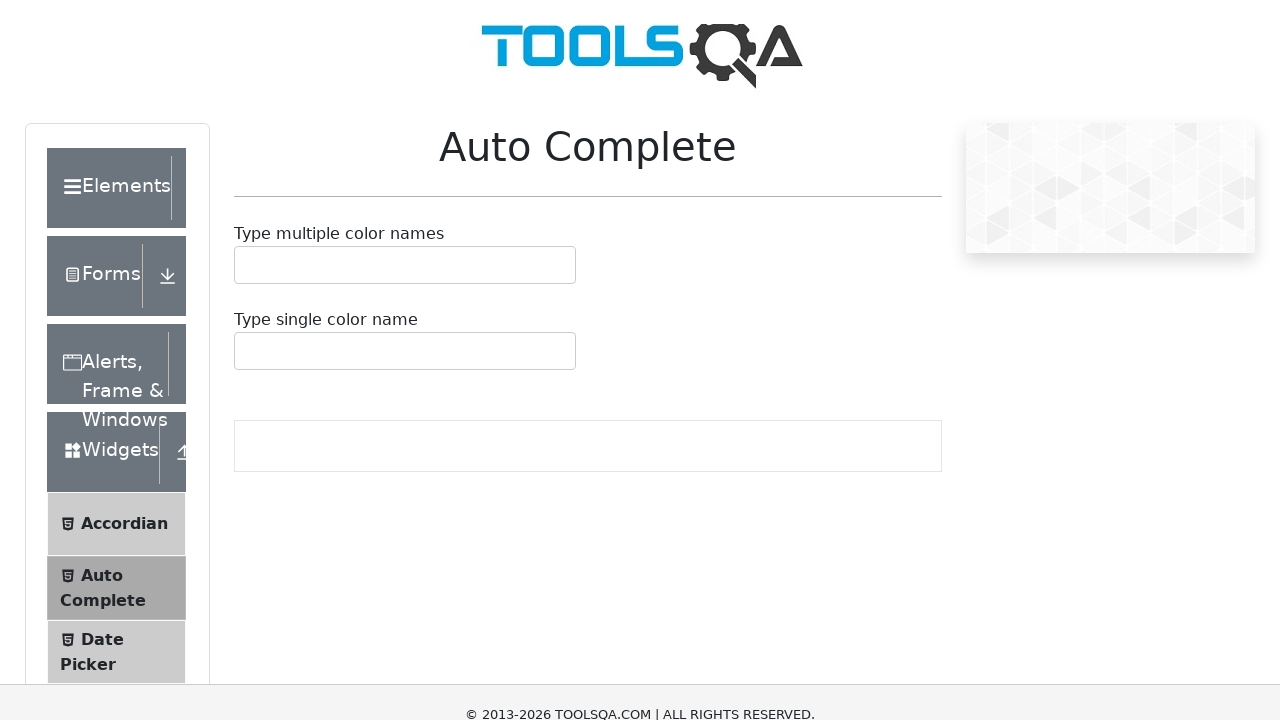

Waited 1000ms after first ARROW_DOWN press
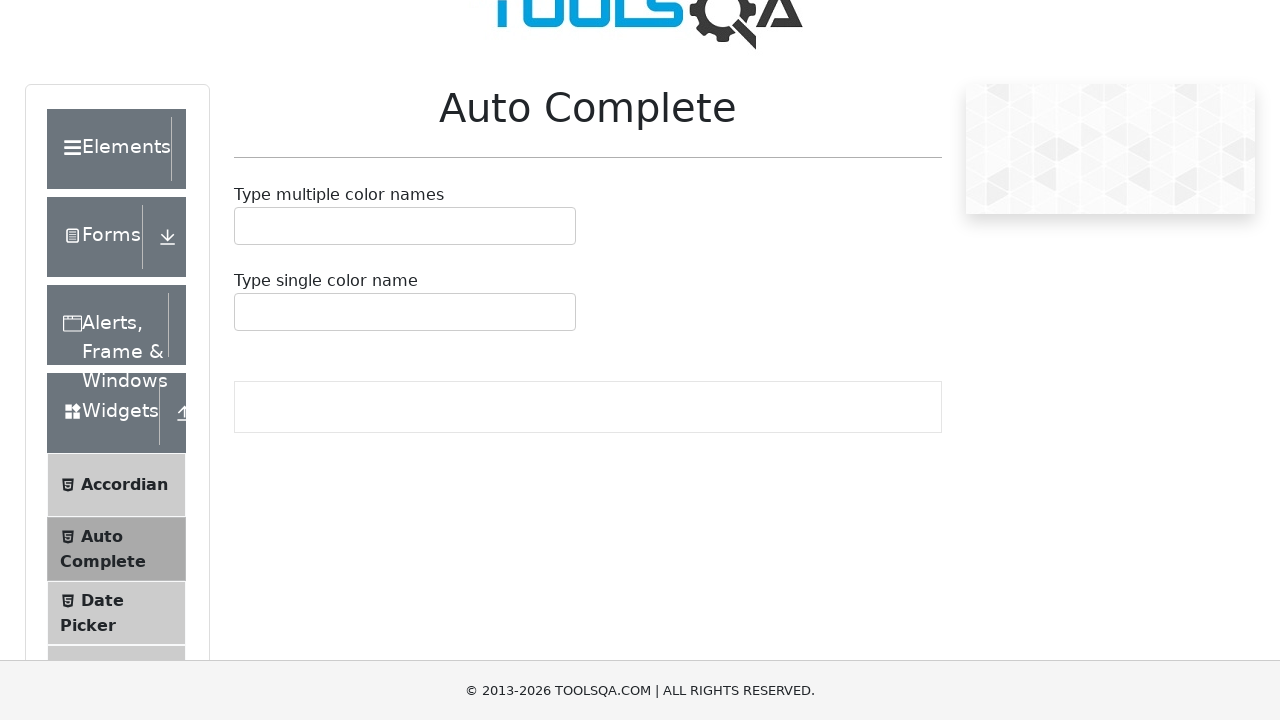

Pressed ARROW_DOWN key to scroll down further in auto-complete list
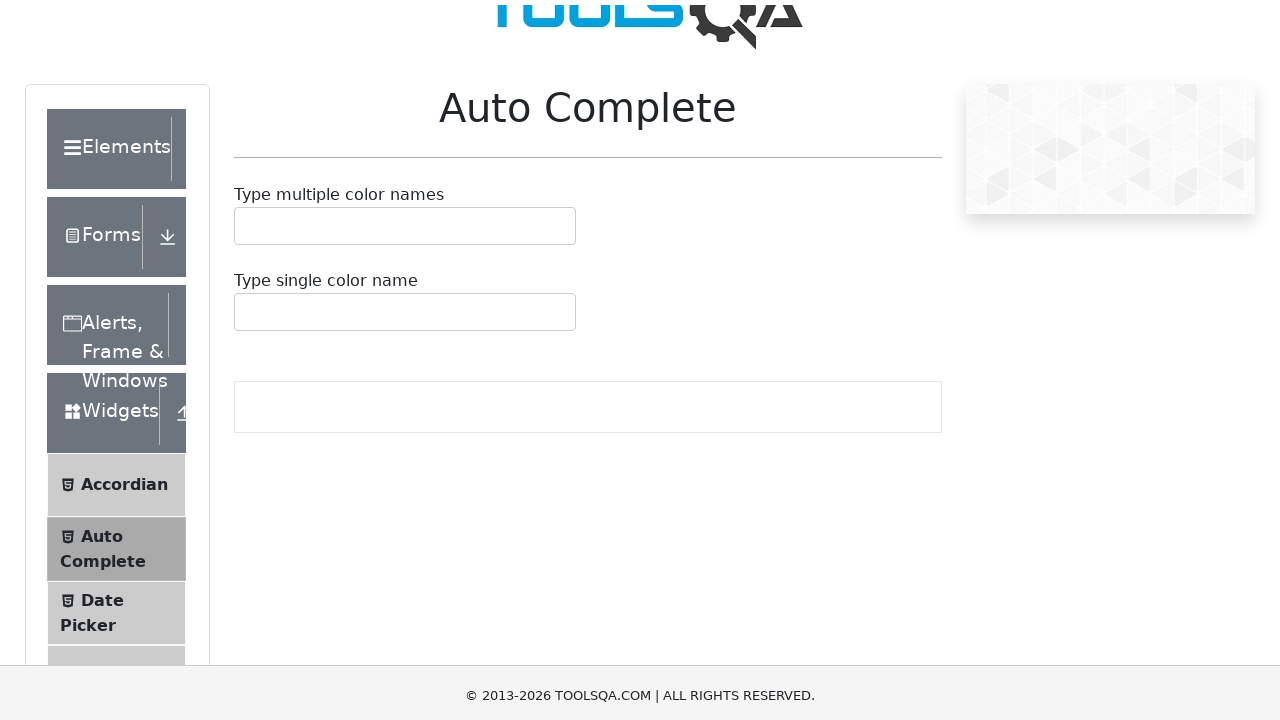

Waited 1000ms after second ARROW_DOWN press
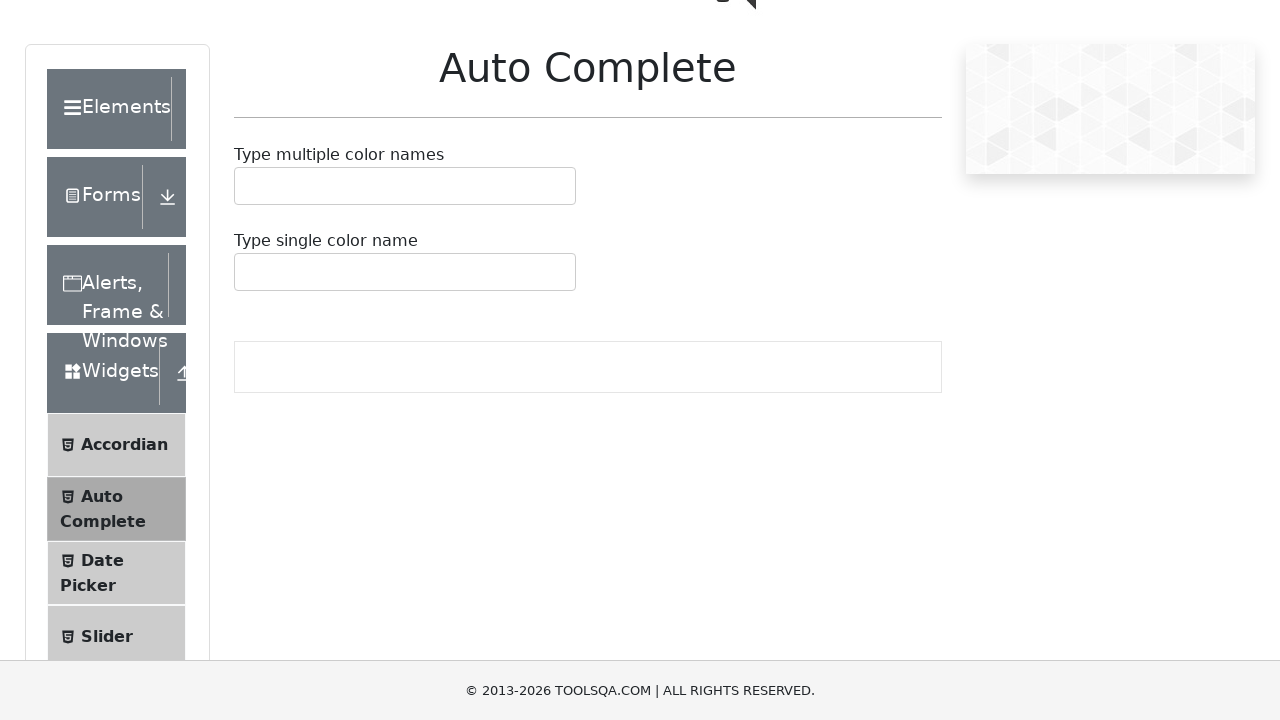

Pressed ARROW_DOWN key to scroll down a third time in auto-complete list
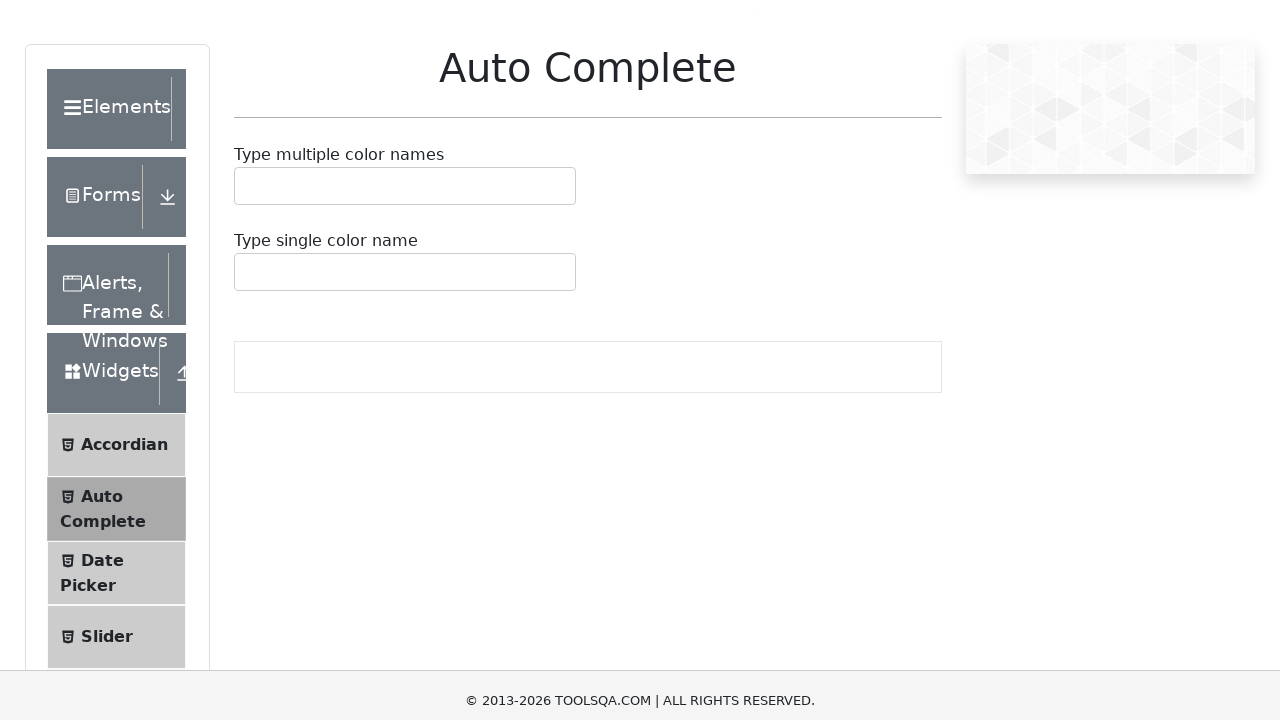

Waited 1000ms after third ARROW_DOWN press
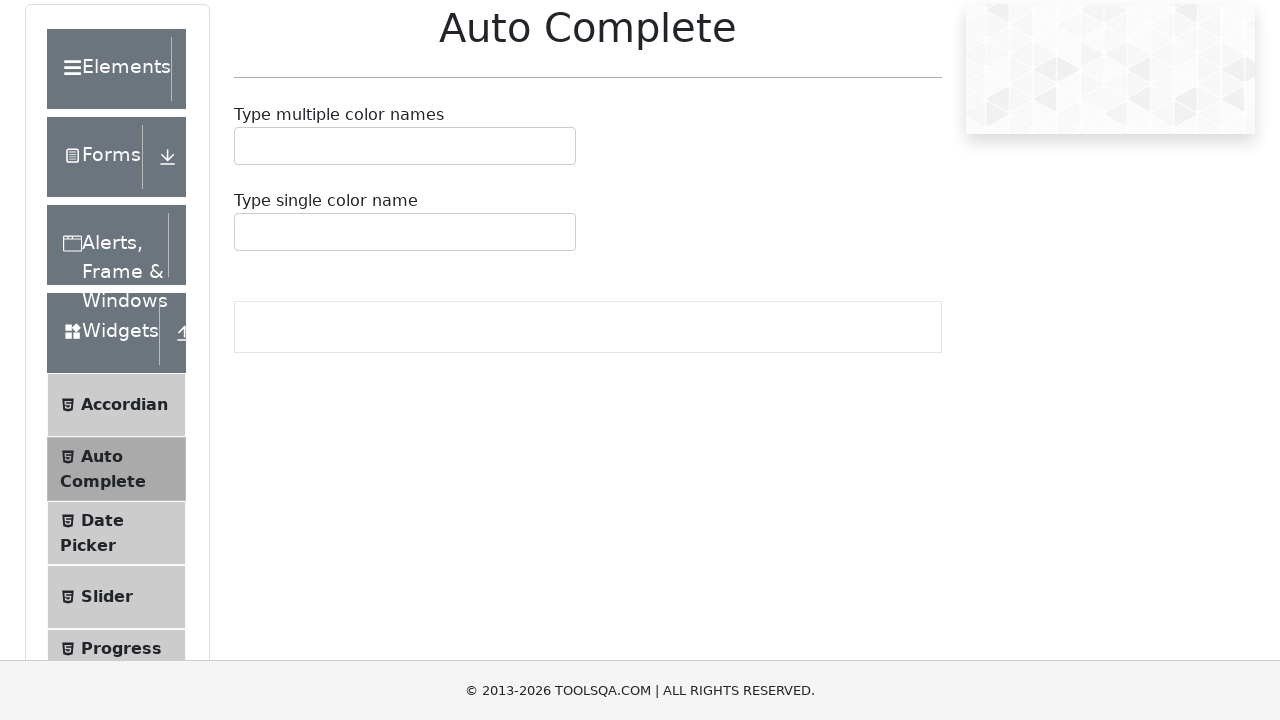

Pressed ARROW_UP key to scroll up in auto-complete list
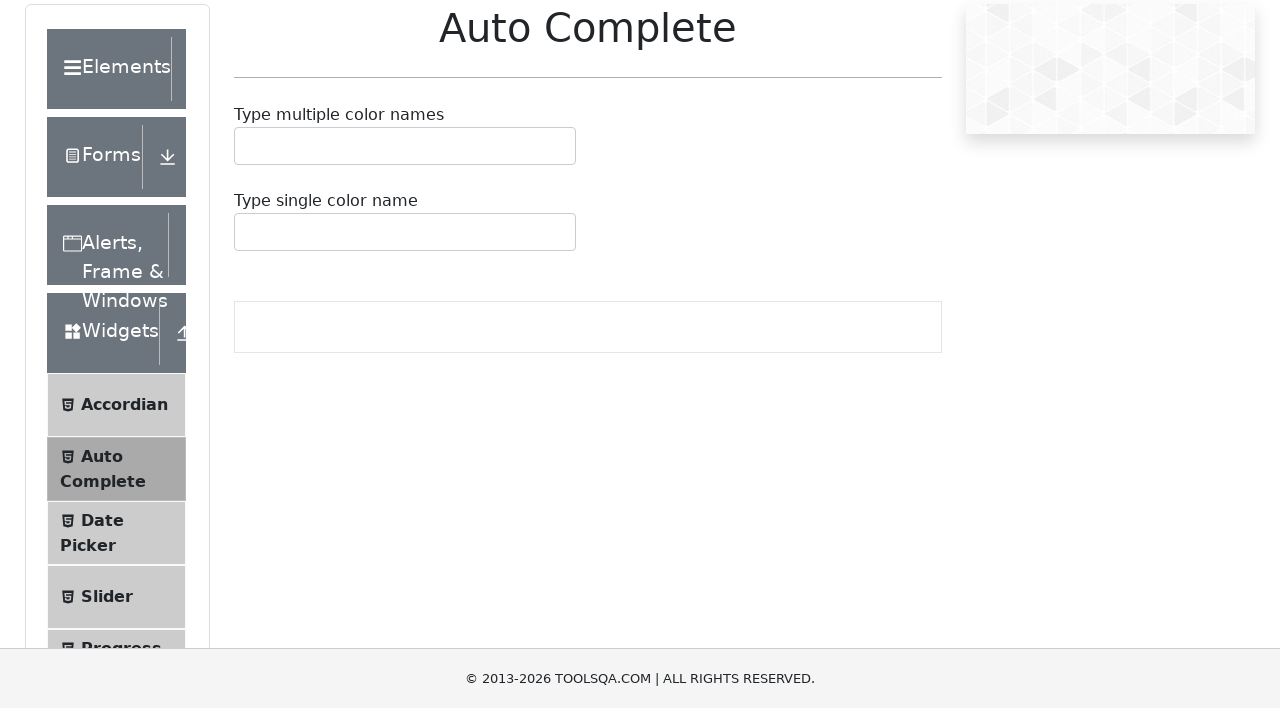

Waited 1000ms after first ARROW_UP press
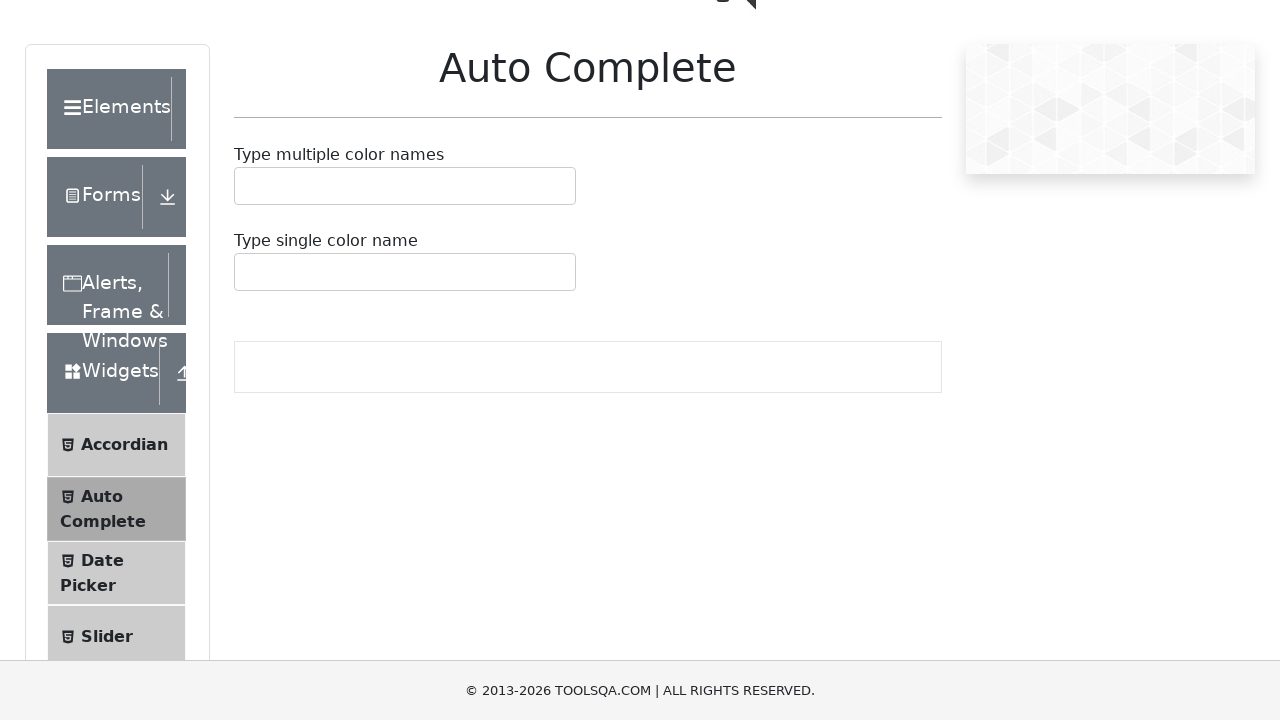

Pressed ARROW_UP key to scroll up further in auto-complete list
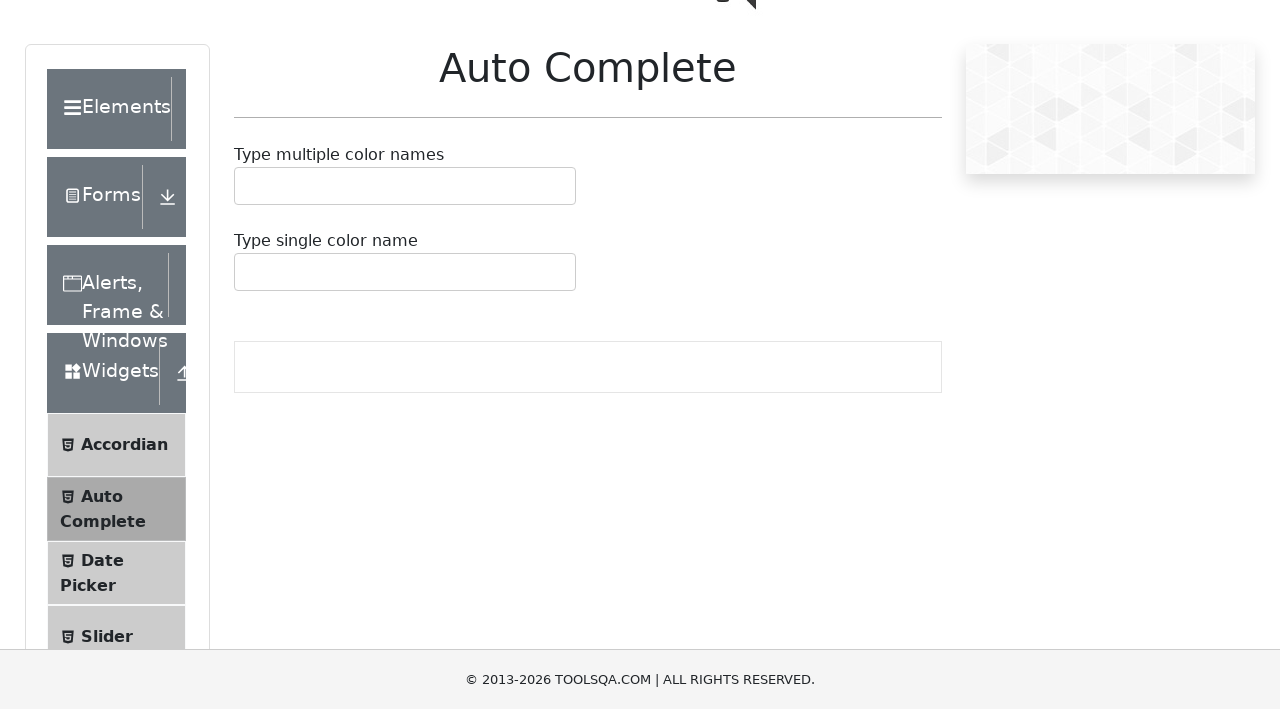

Waited 1000ms after second ARROW_UP press
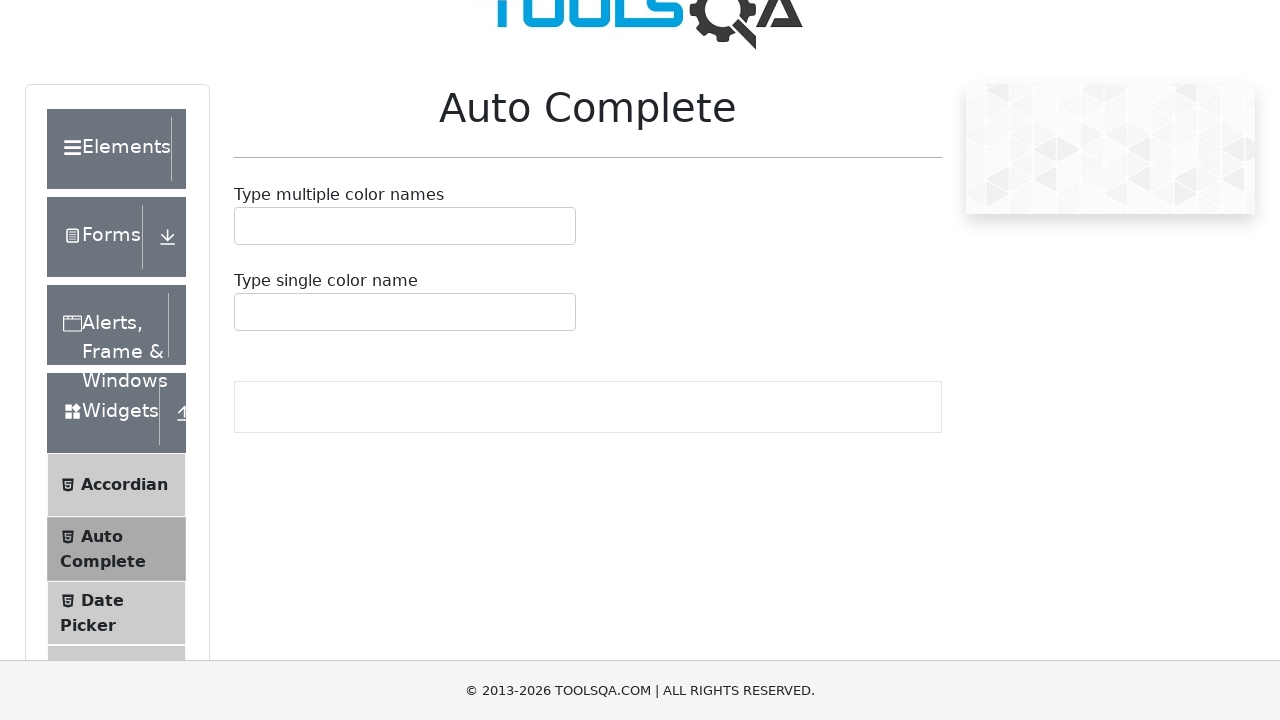

Pressed ARROW_UP key to scroll up a third time in auto-complete list
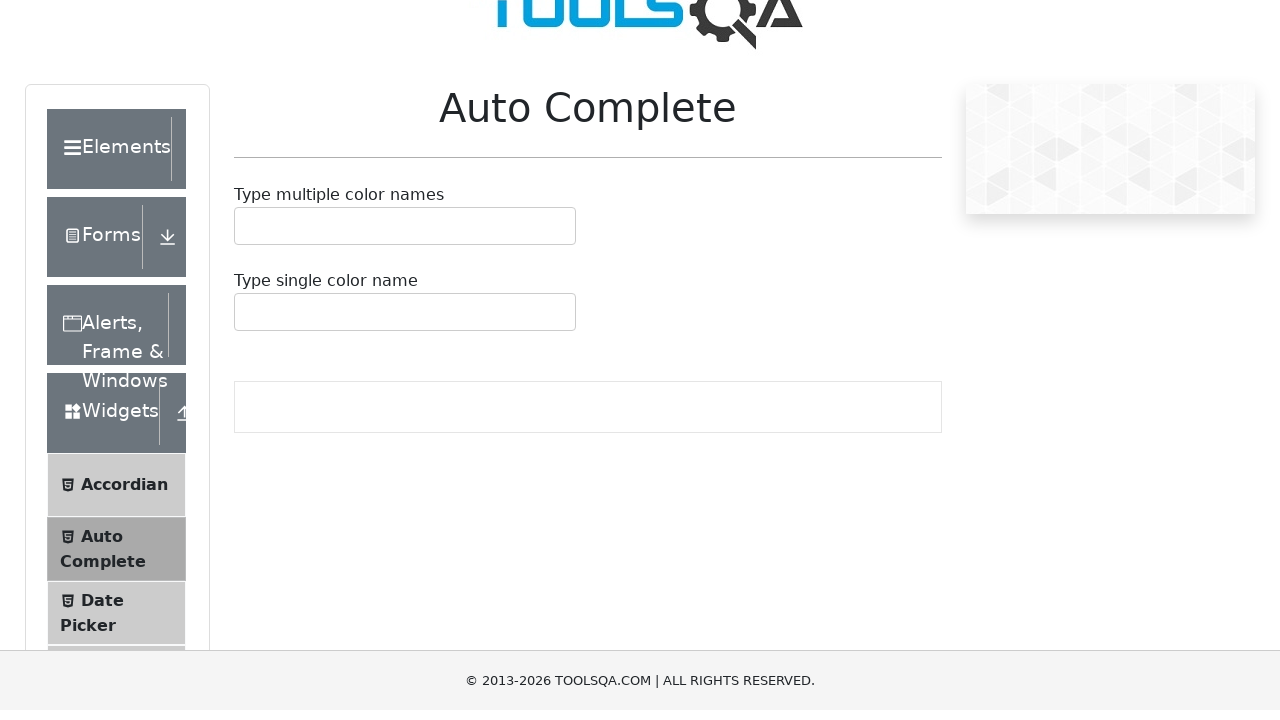

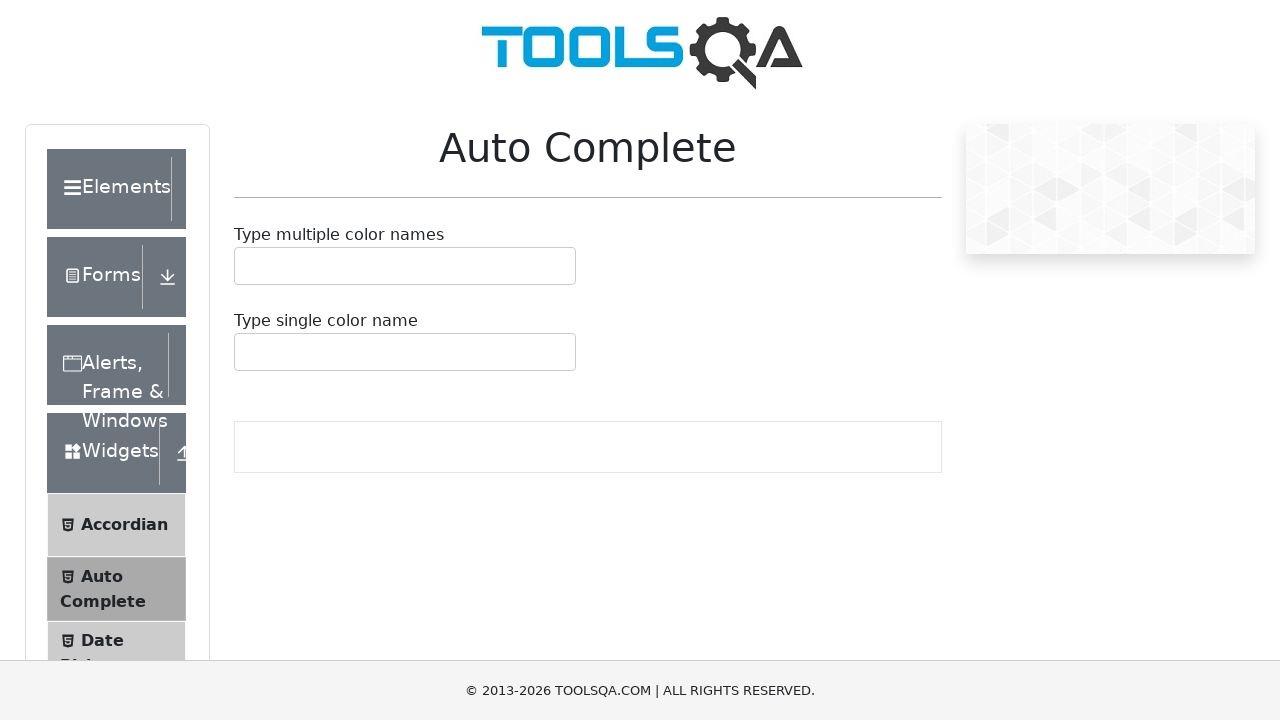